Tests form filling functionality by clicking a dynamically calculated link text, then filling out a form with personal information (first name, last name, city, country) and submitting it.

Starting URL: http://suninjuly.github.io/find_link_text

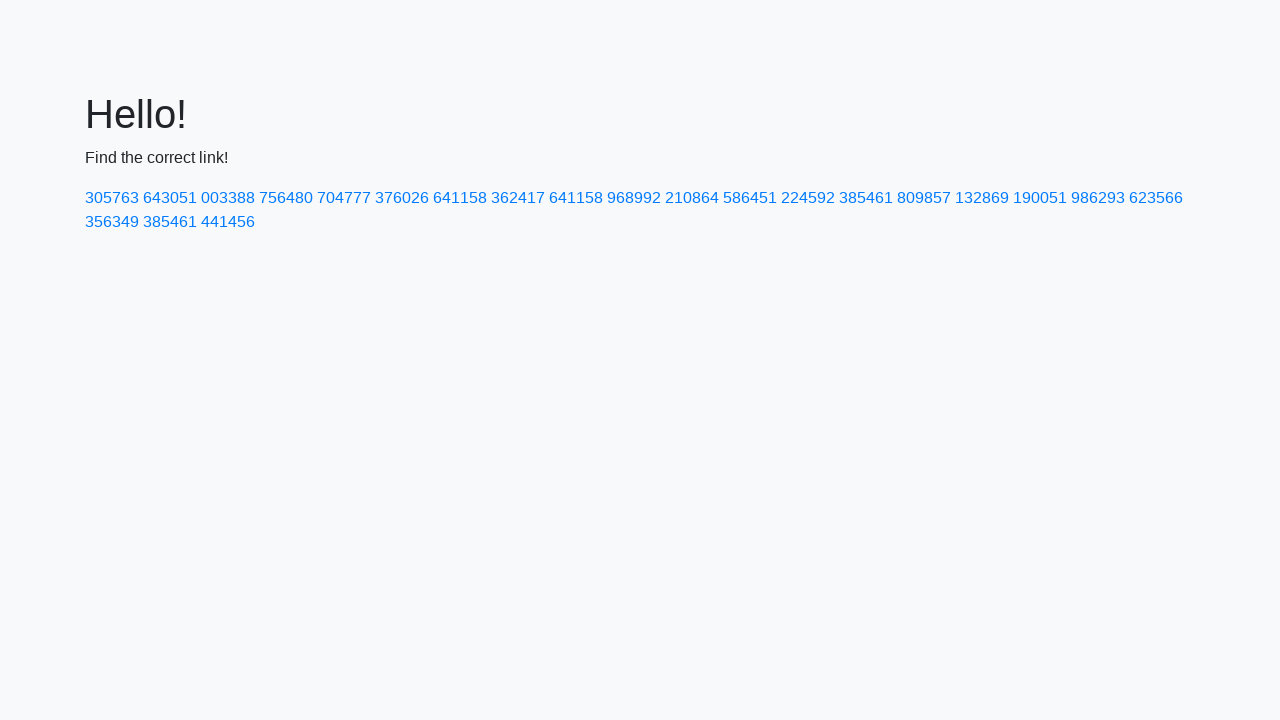

Clicked dynamically calculated link with text '224592' at (808, 198) on text=224592
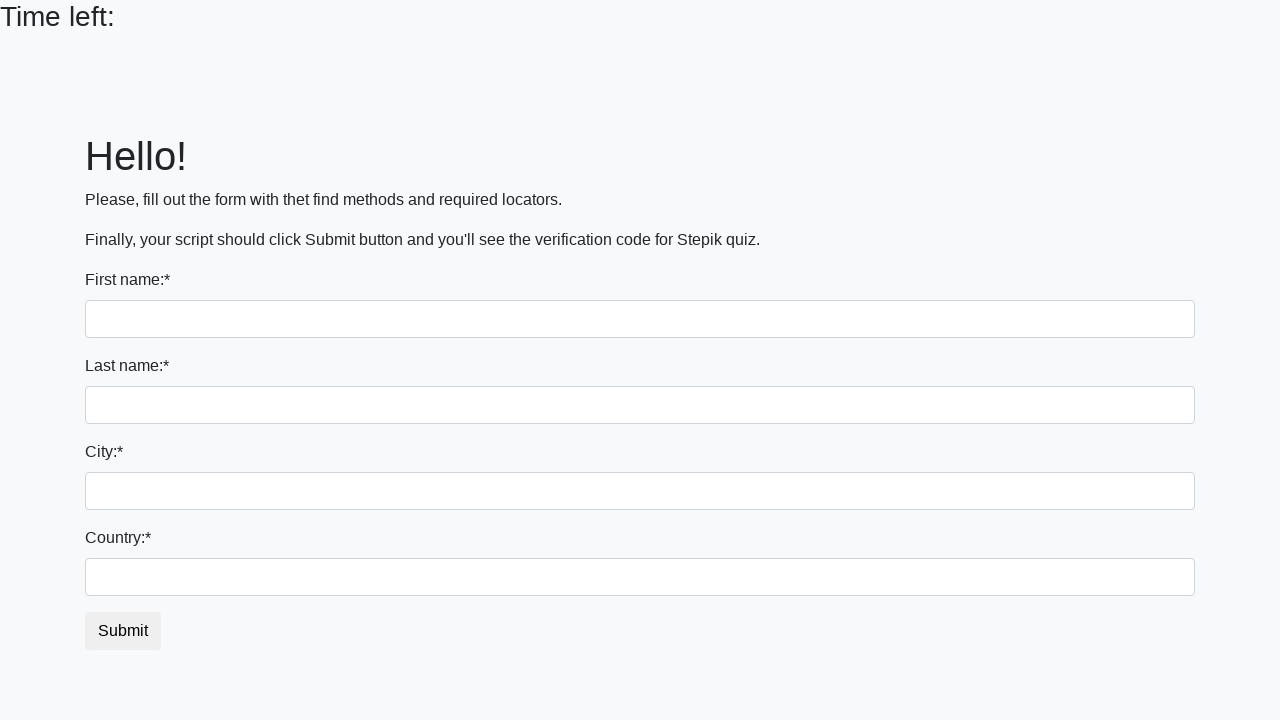

Filled first name field with 'Ivan' on input
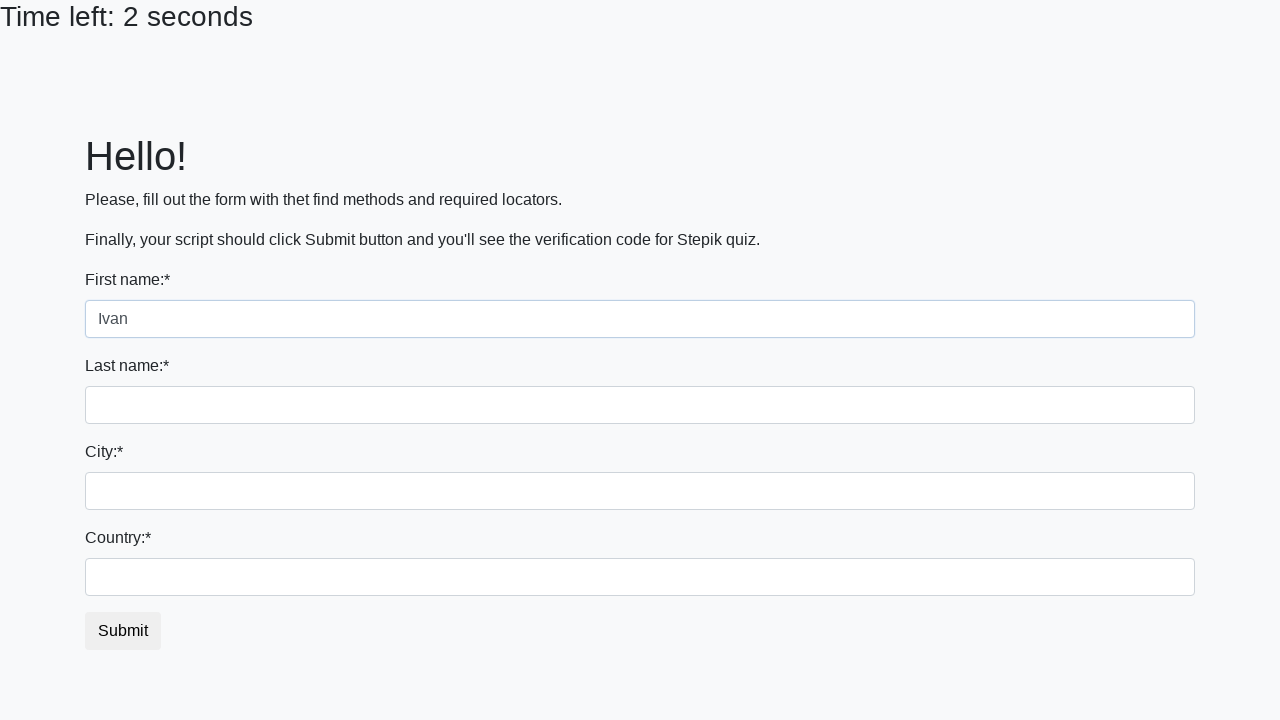

Filled last name field with 'Petrov' on input[name='last_name']
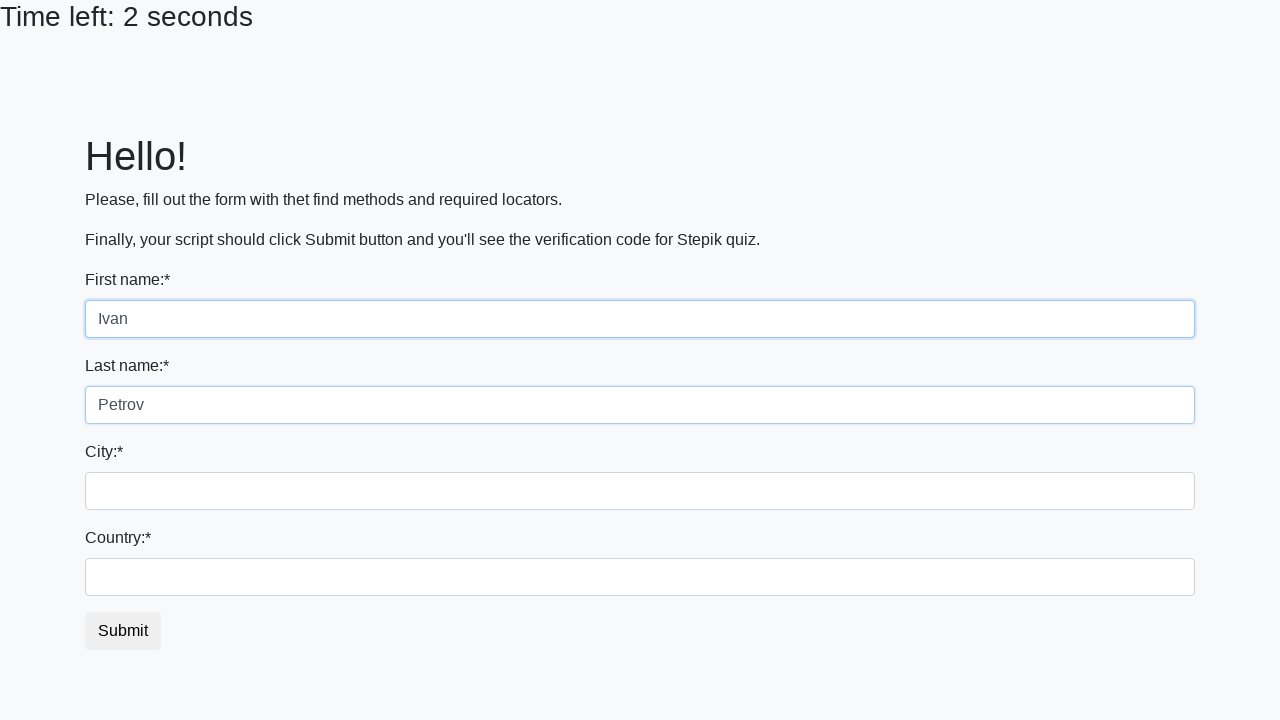

Filled city field with 'Smolensk' on .form-control.city
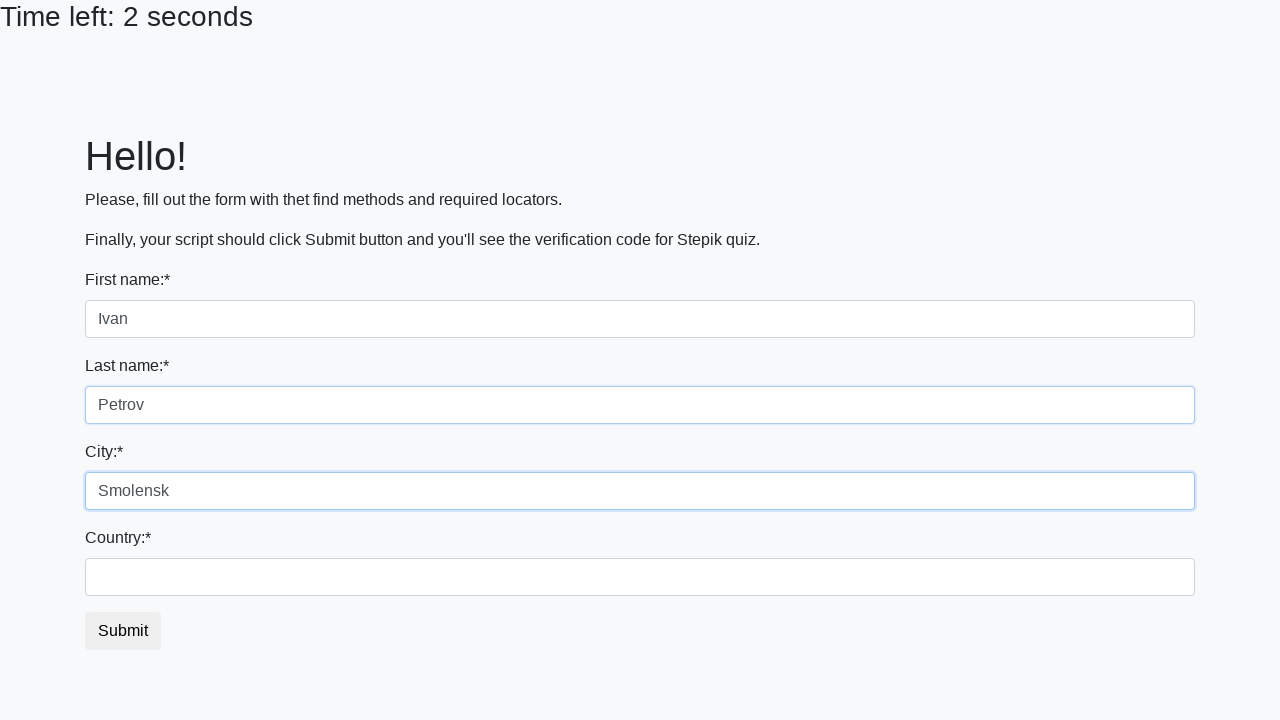

Filled country field with 'Russia' on #country
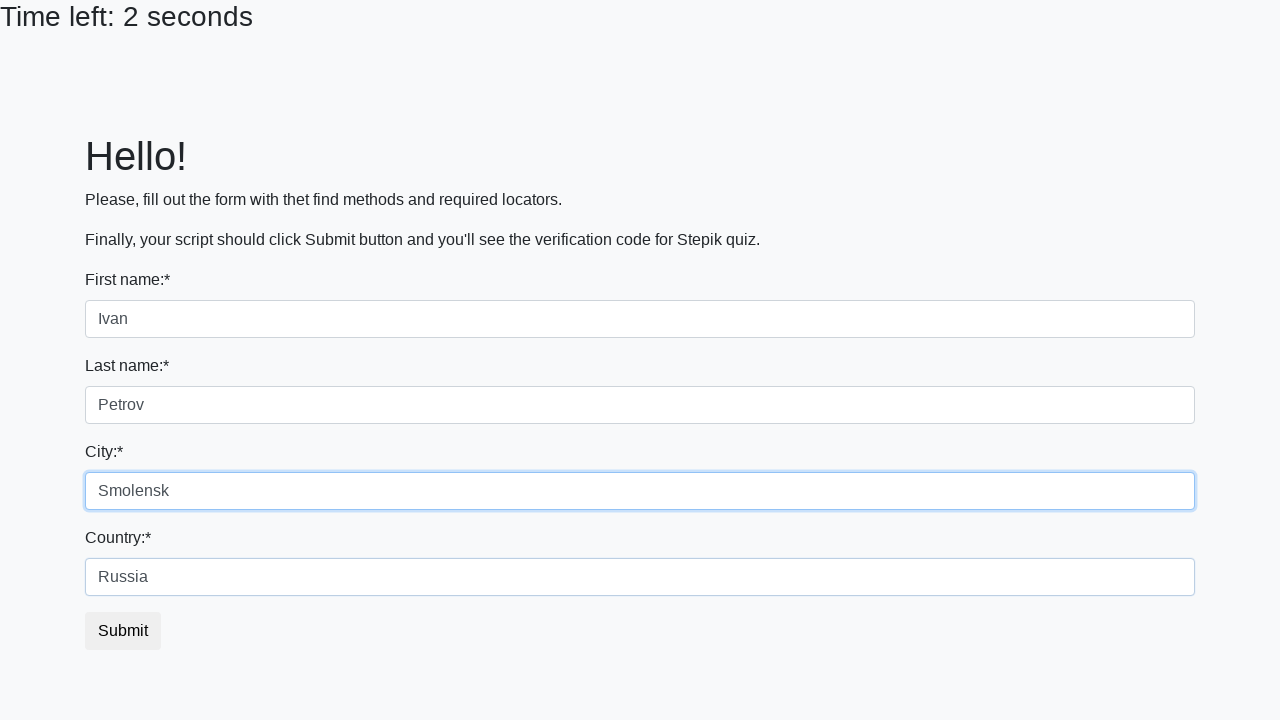

Clicked submit button to complete form submission at (123, 631) on button.btn
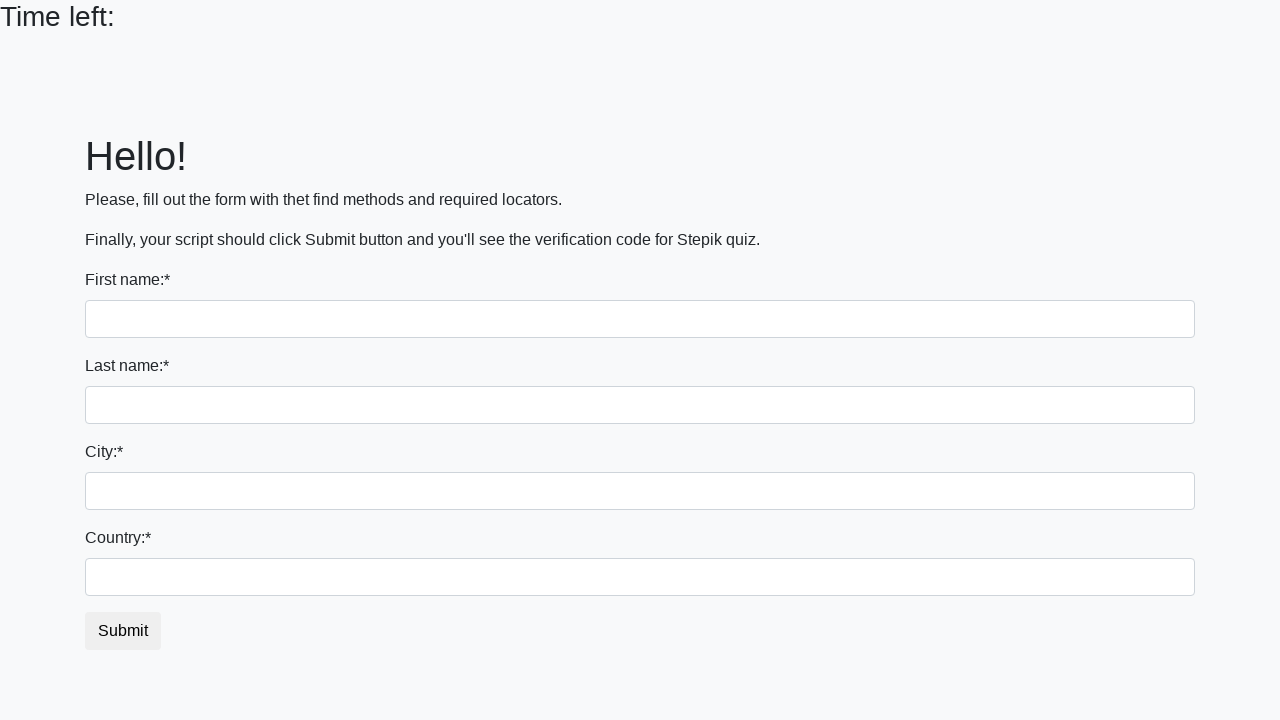

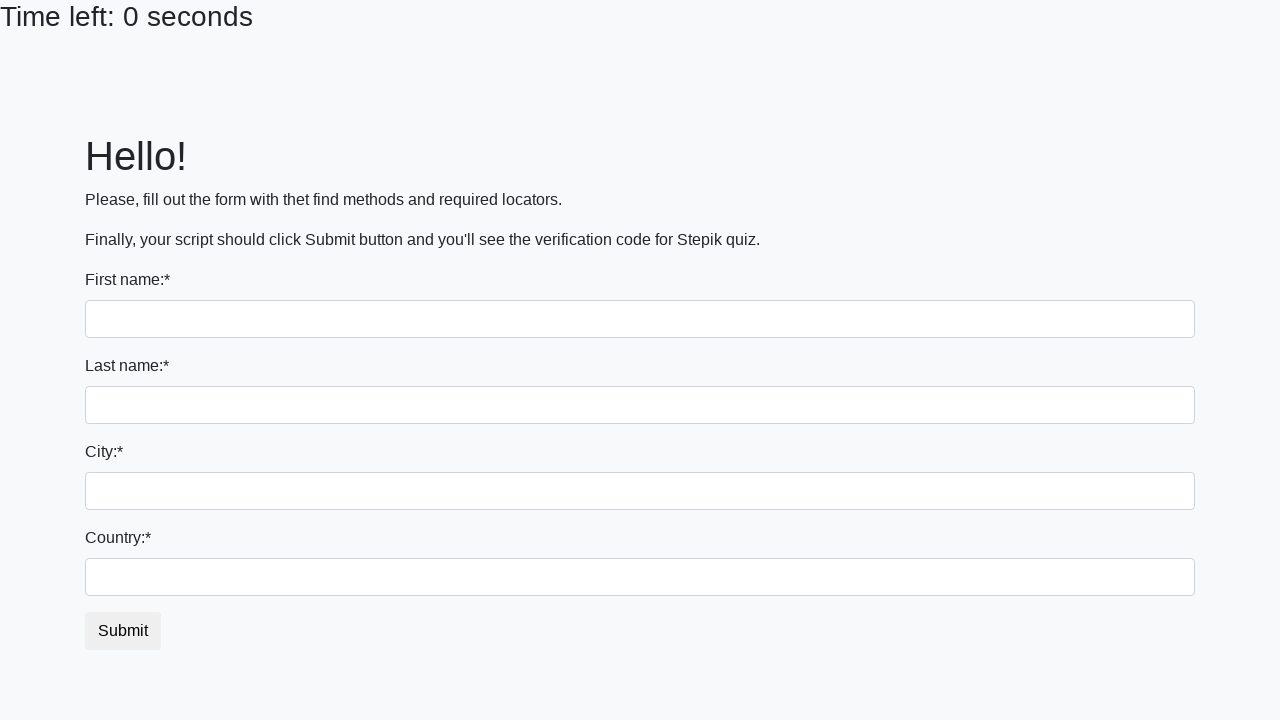